Navigates to movita.com.tr website and waits for the page to load

Starting URL: https://movita.com.tr/

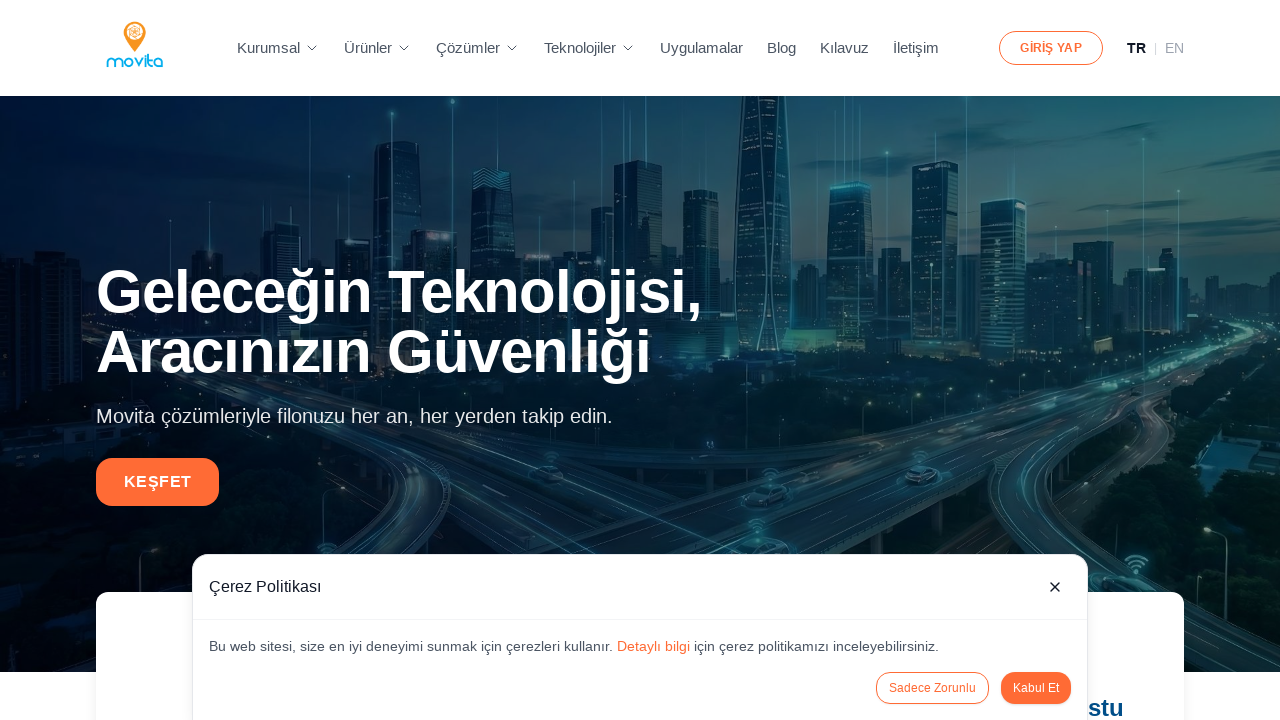

Navigated to https://movita.com.tr/
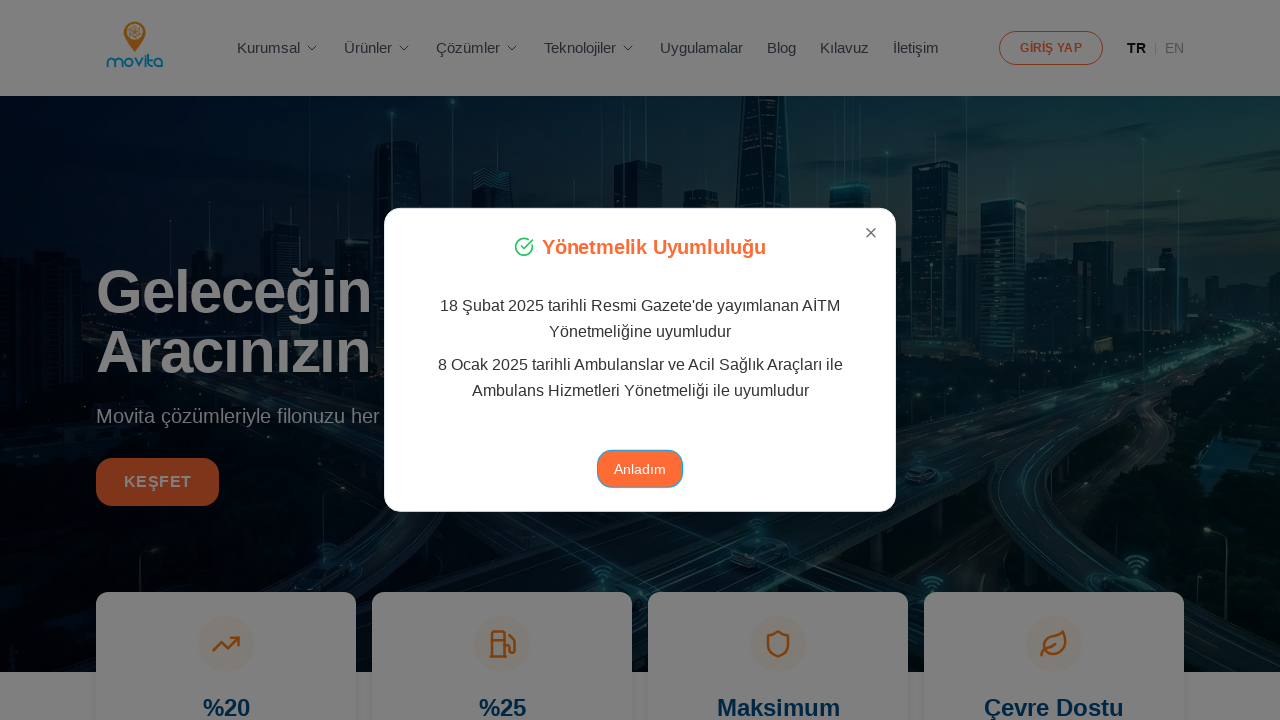

Waited 5 seconds for page to load completely
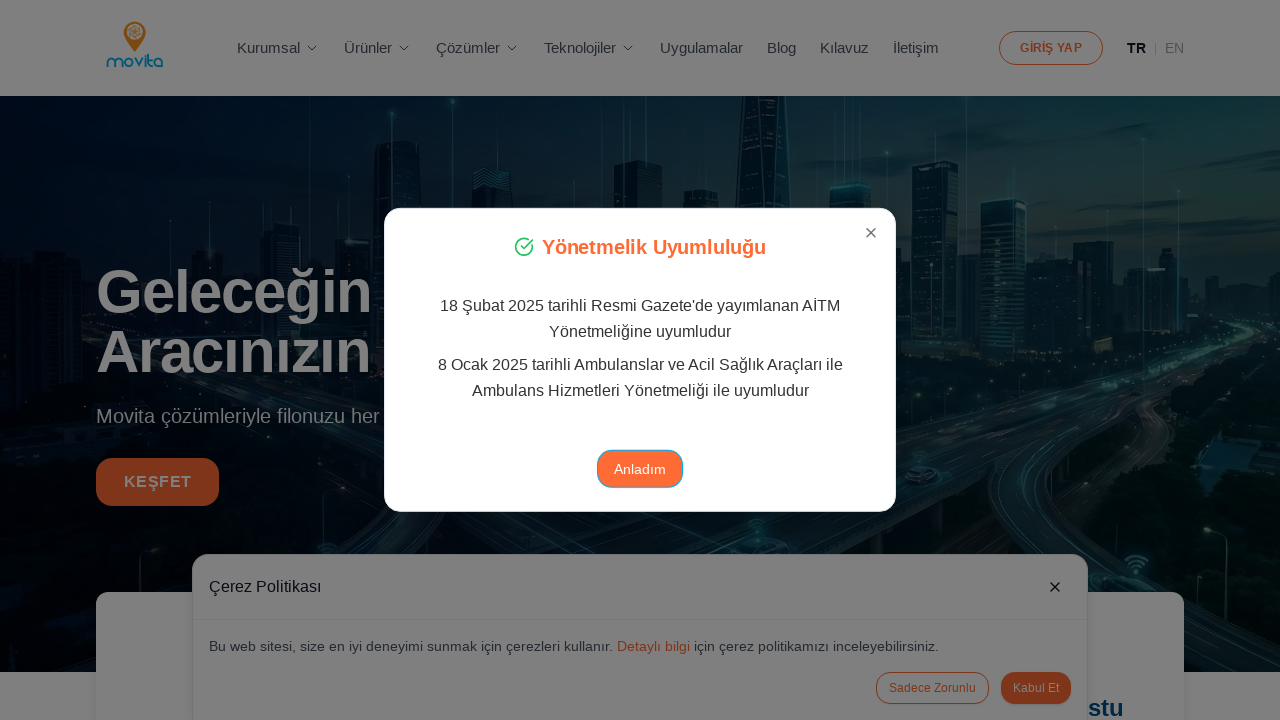

Retrieved page title: movita - Kameralı Araç Takip Sistemleri | Mobil NVR | GPS Takip
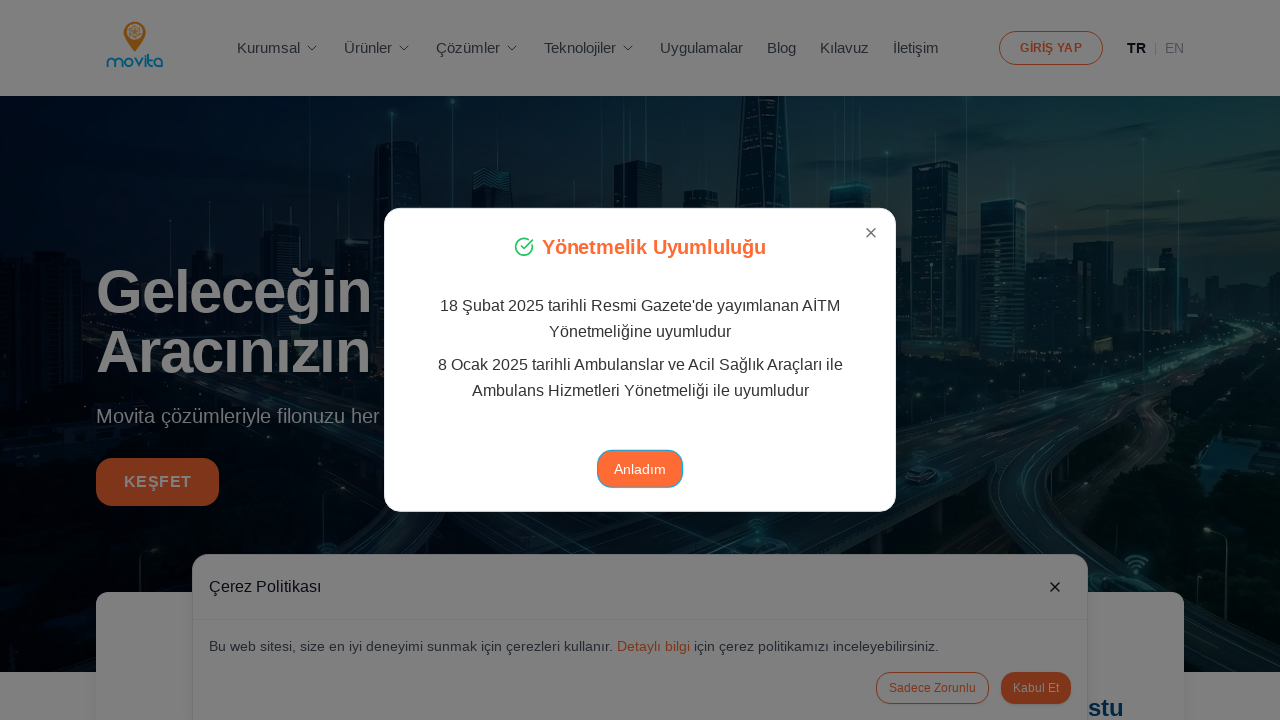

Retrieved page source content
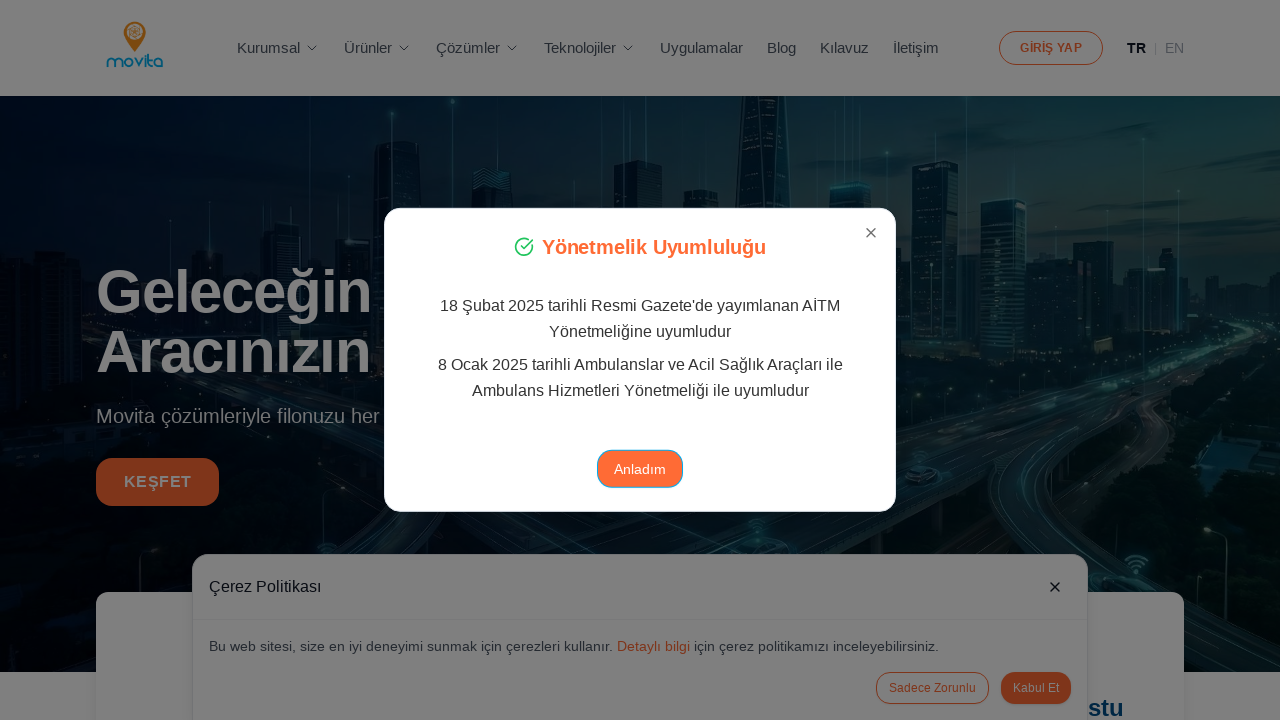

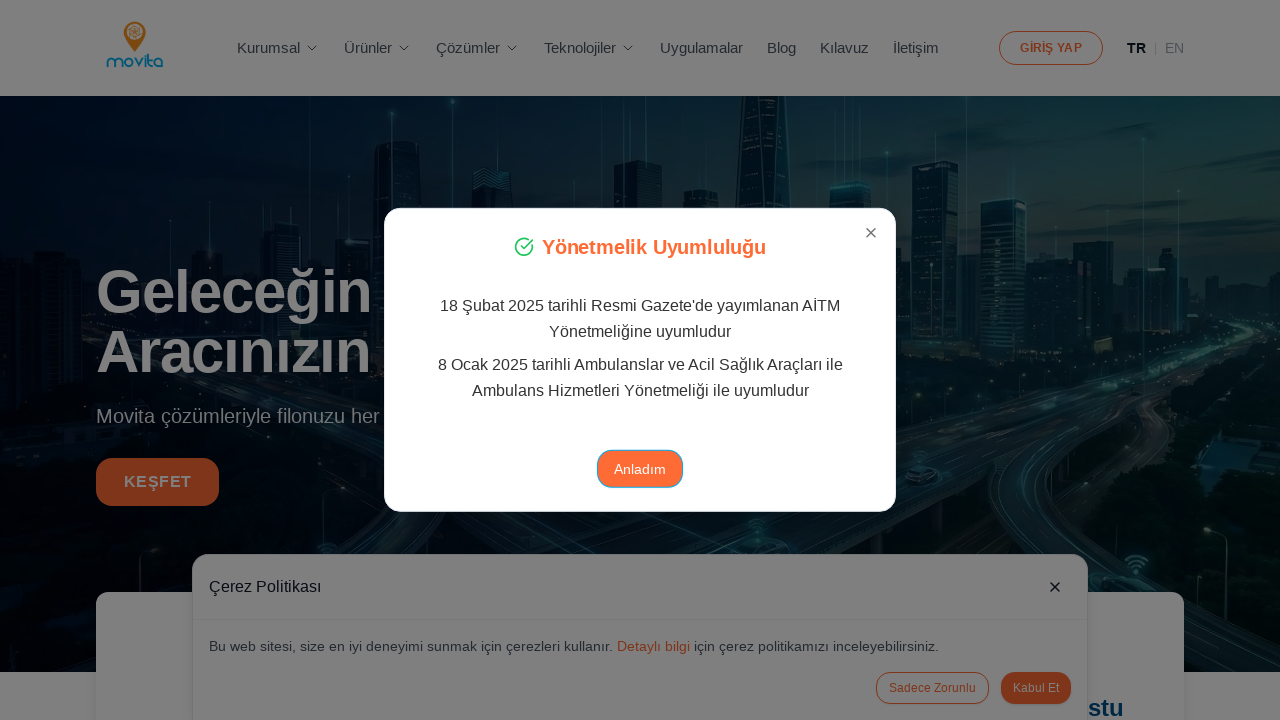